Tests the sorting functionality of a table by clicking on the column header, verifies the sort order, then navigates through pagination to find a specific item ("Rice") in the table.

Starting URL: https://rahulshettyacademy.com/seleniumPractise/#/offers

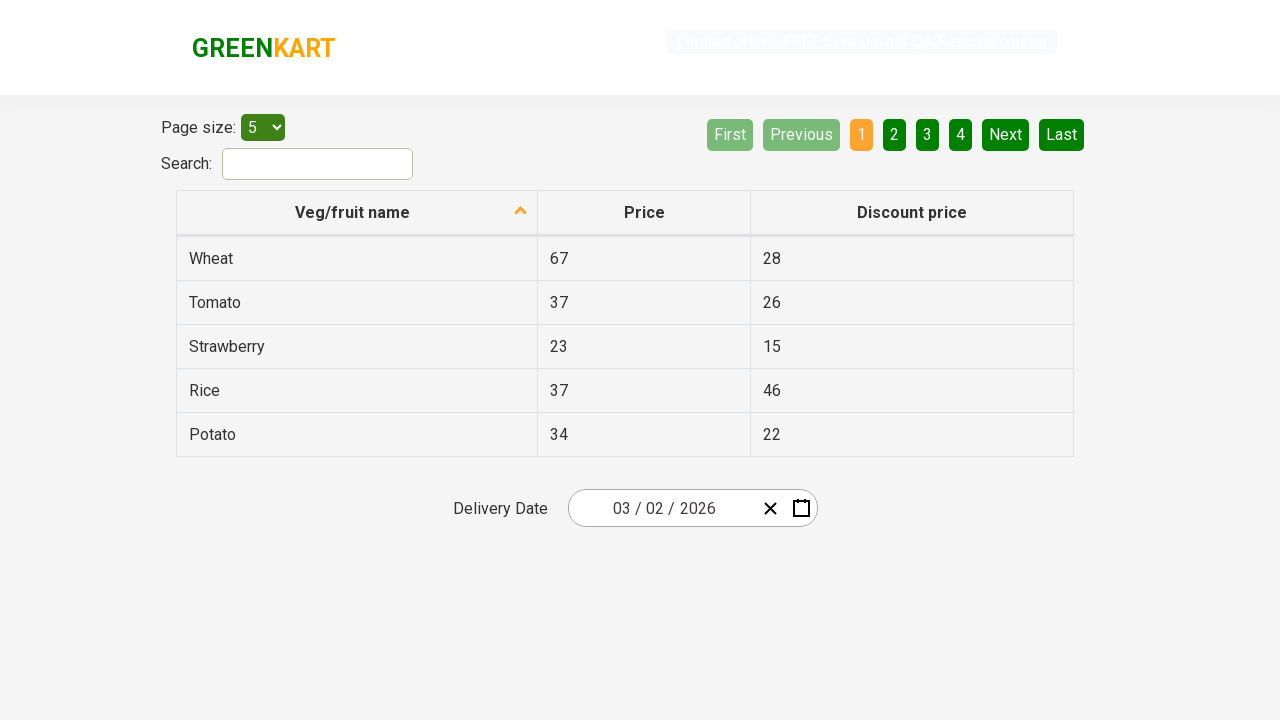

Clicked first column header to sort table at (357, 213) on xpath=//tr/th[1]
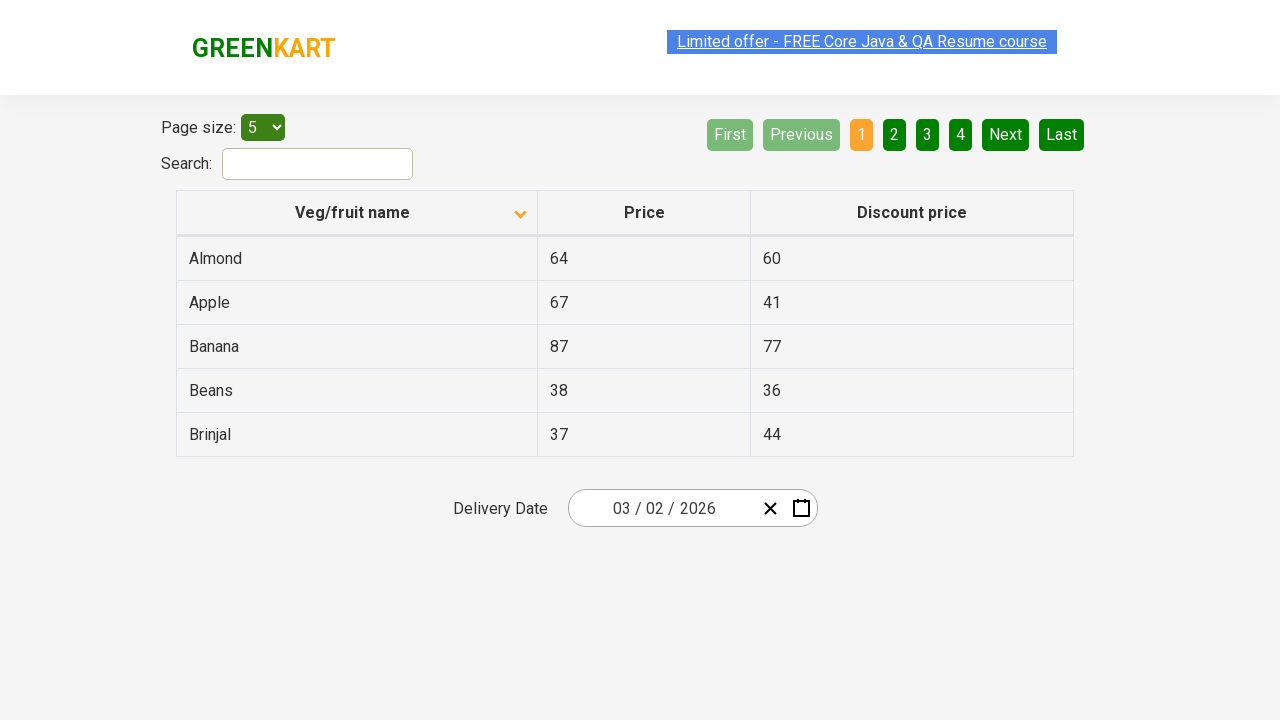

Table data loaded and first column cells are visible
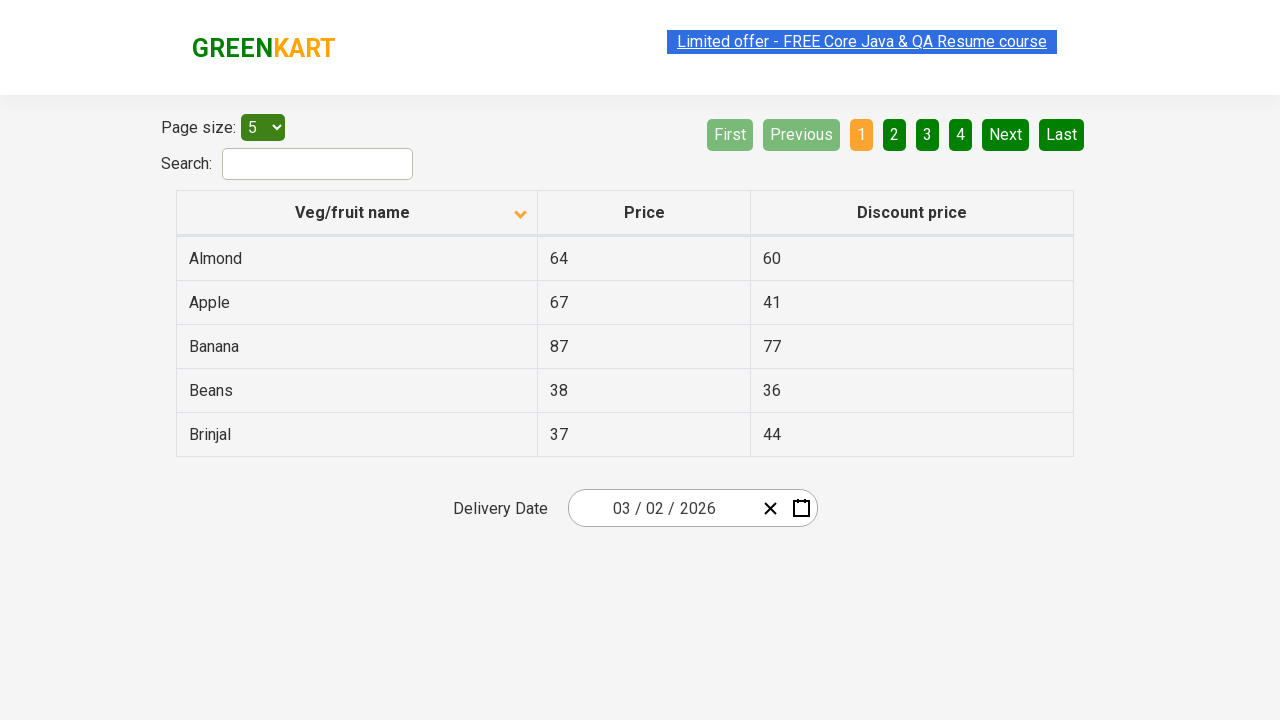

Retrieved 5 veggie names from first column
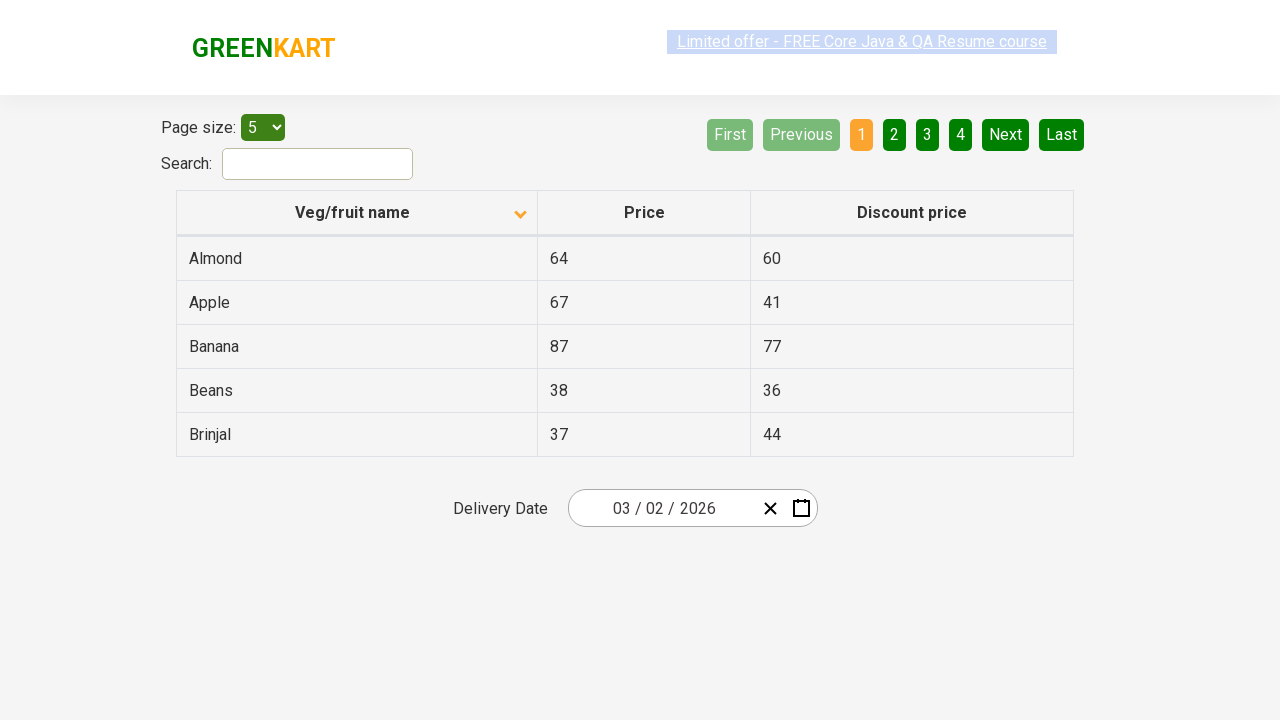

Verified table is sorted in ascending order
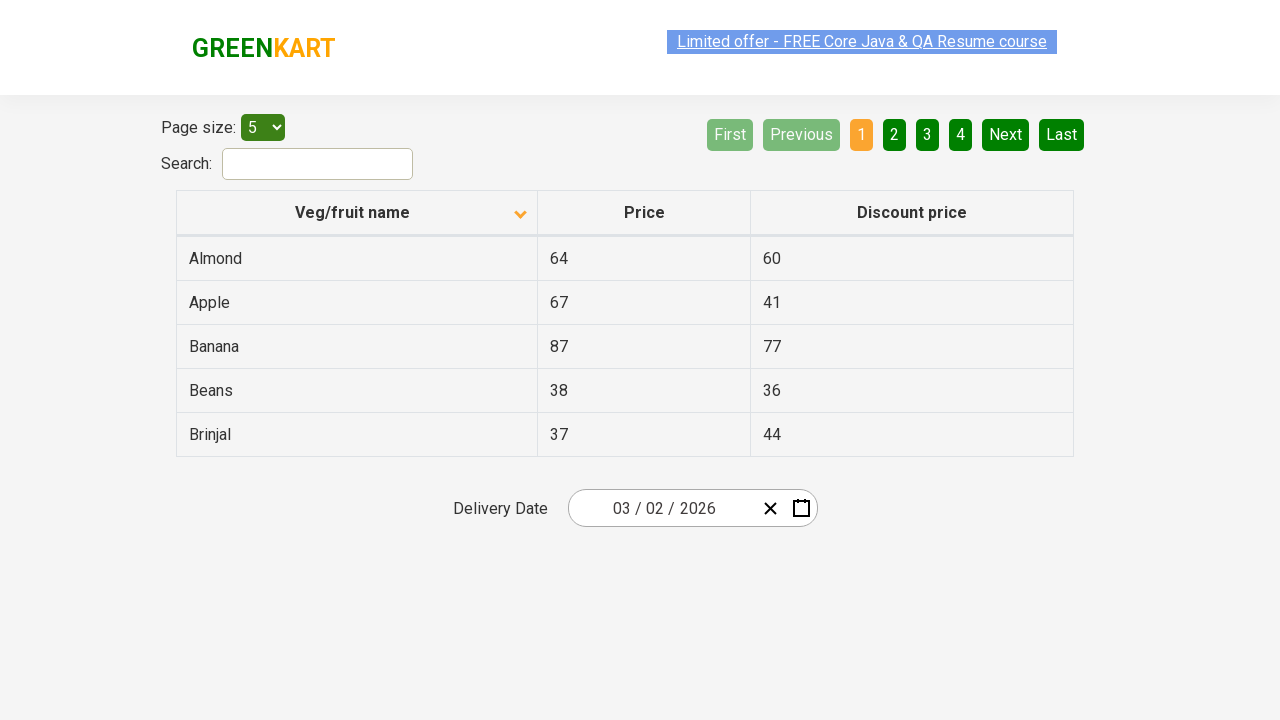

Retrieved 5 rows from current page
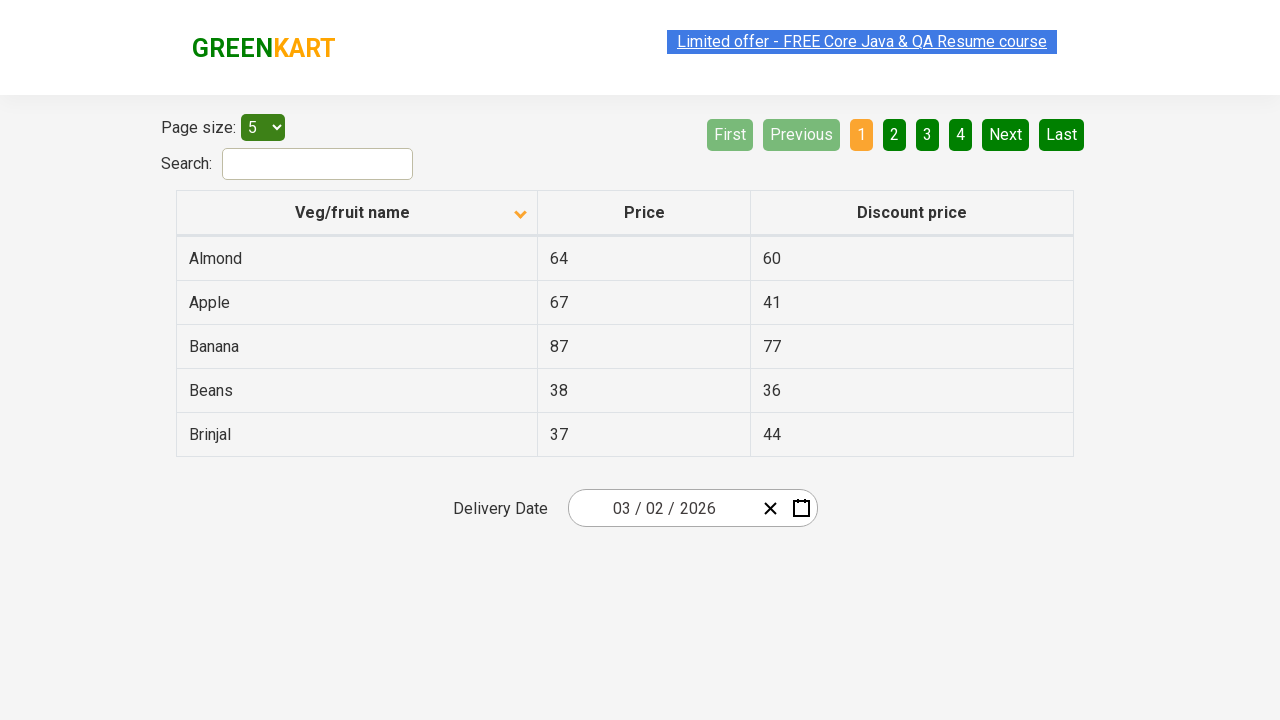

Clicked 'Next' button to navigate to next page at (1006, 134) on a[aria-label='Next']
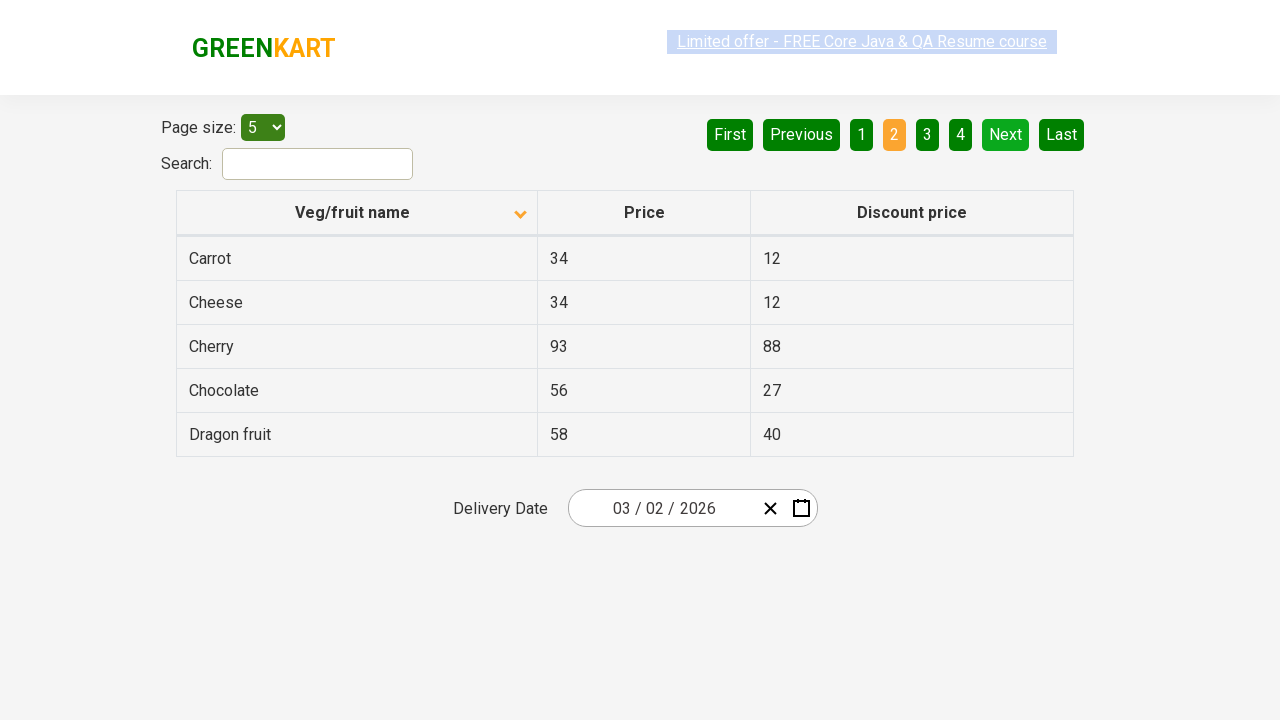

Waited for table data to update after pagination
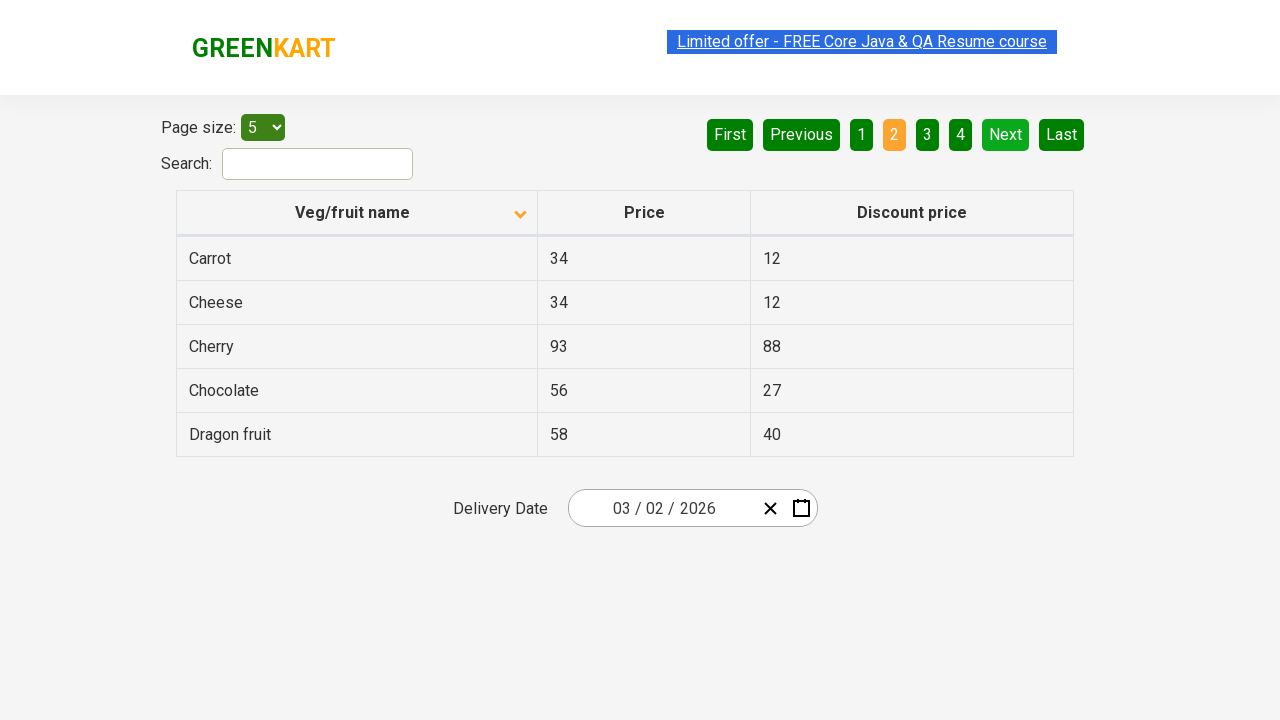

Retrieved 5 rows from current page
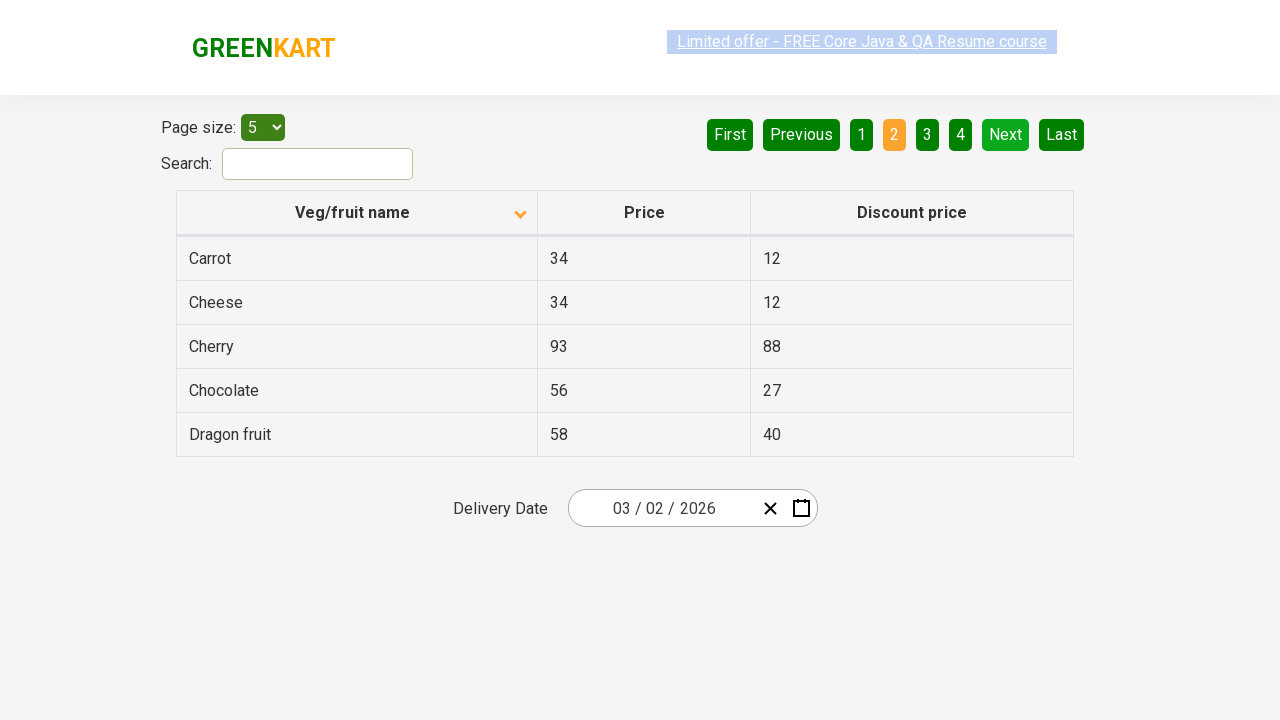

Clicked 'Next' button to navigate to next page at (1006, 134) on a[aria-label='Next']
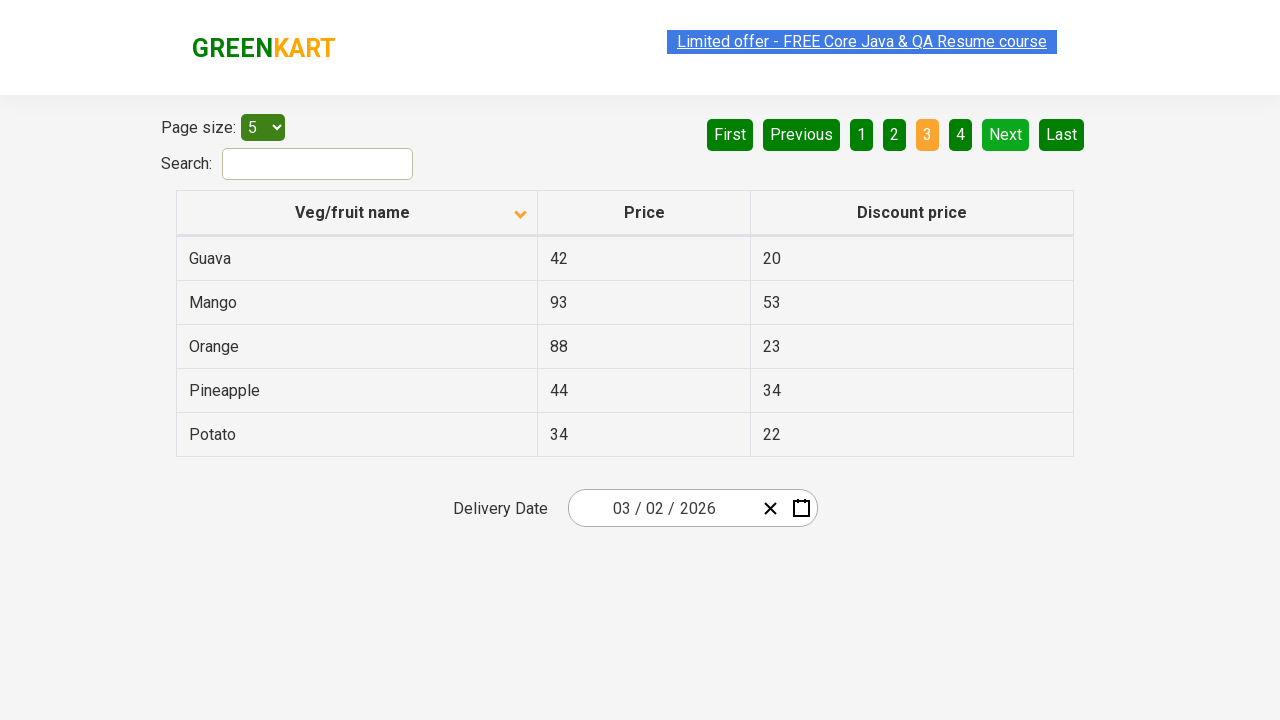

Waited for table data to update after pagination
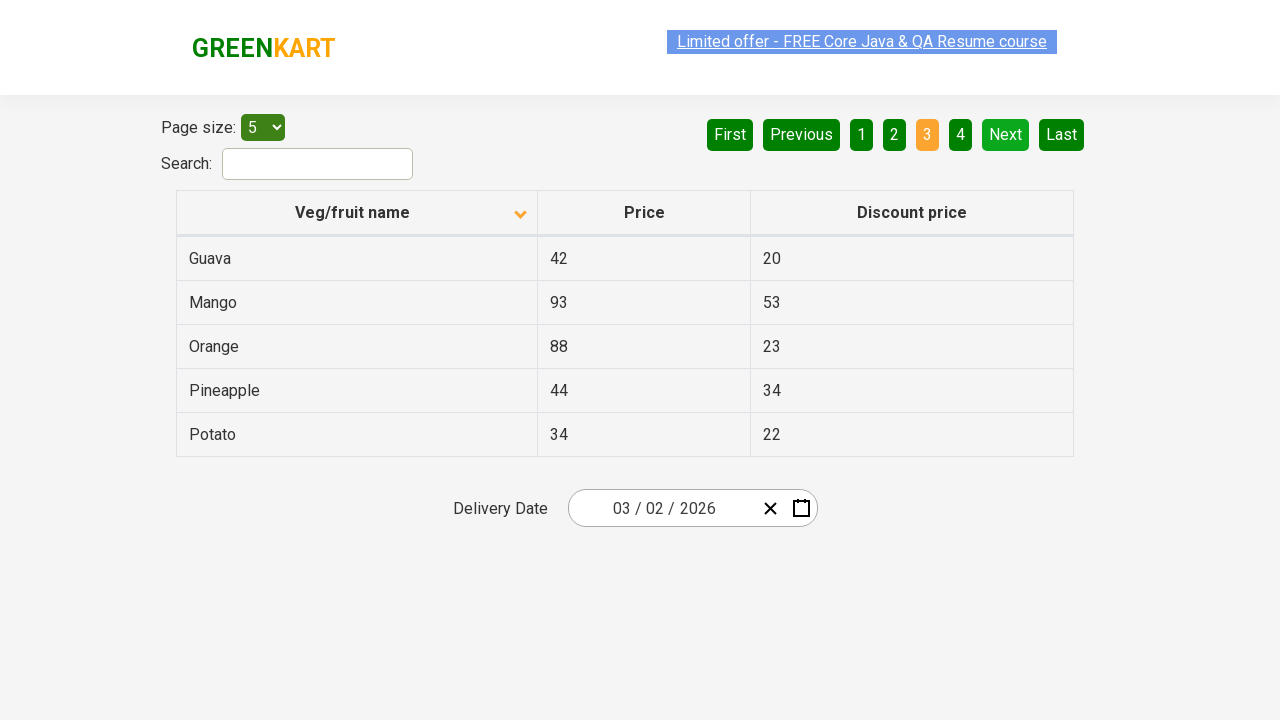

Retrieved 5 rows from current page
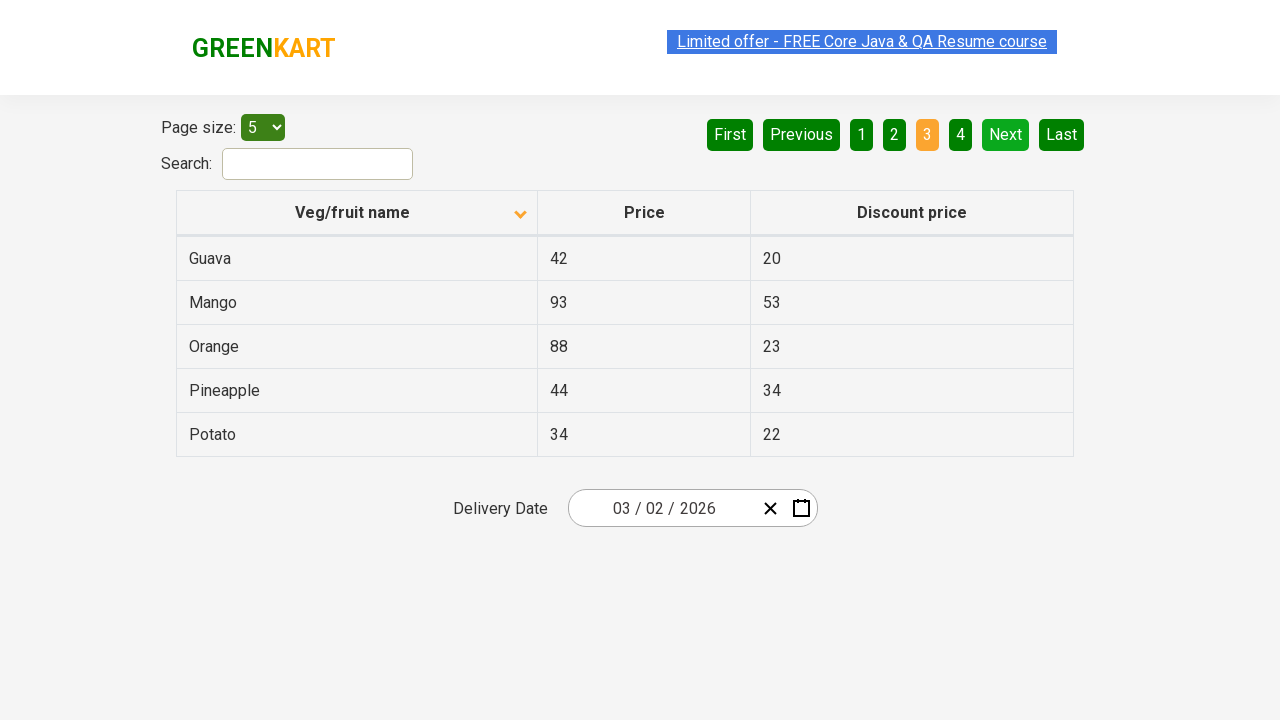

Clicked 'Next' button to navigate to next page at (1006, 134) on a[aria-label='Next']
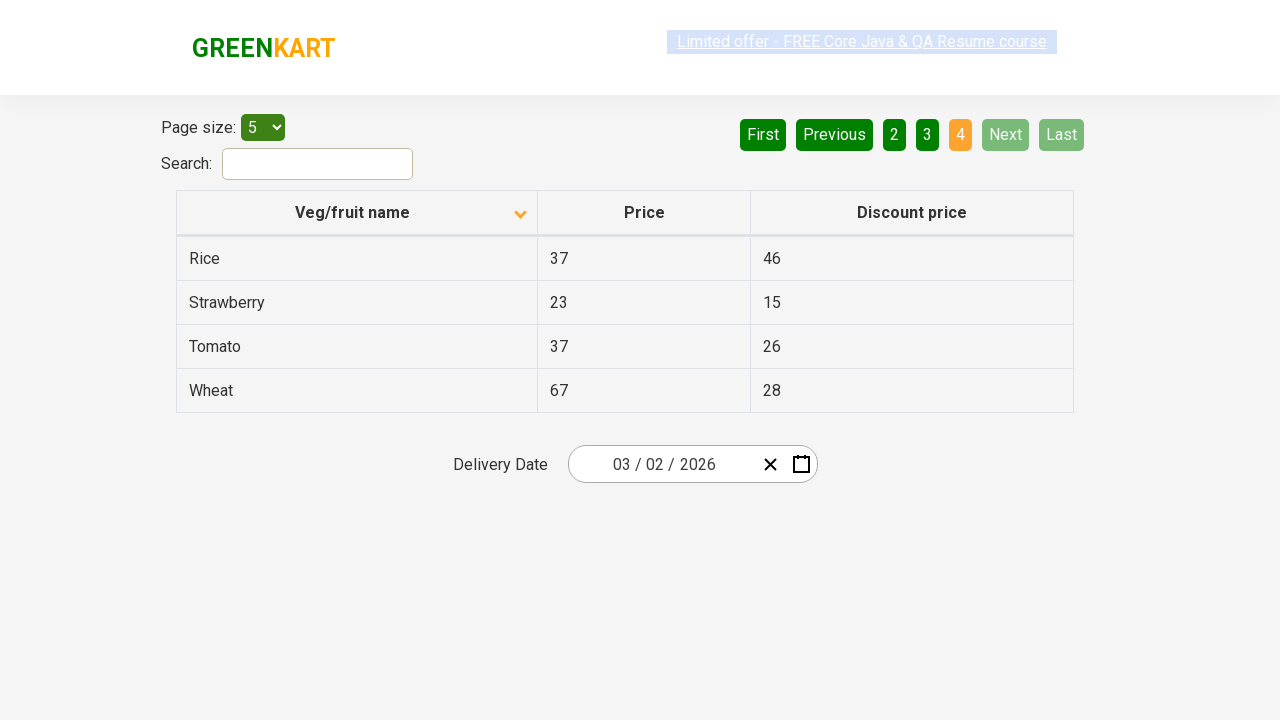

Waited for table data to update after pagination
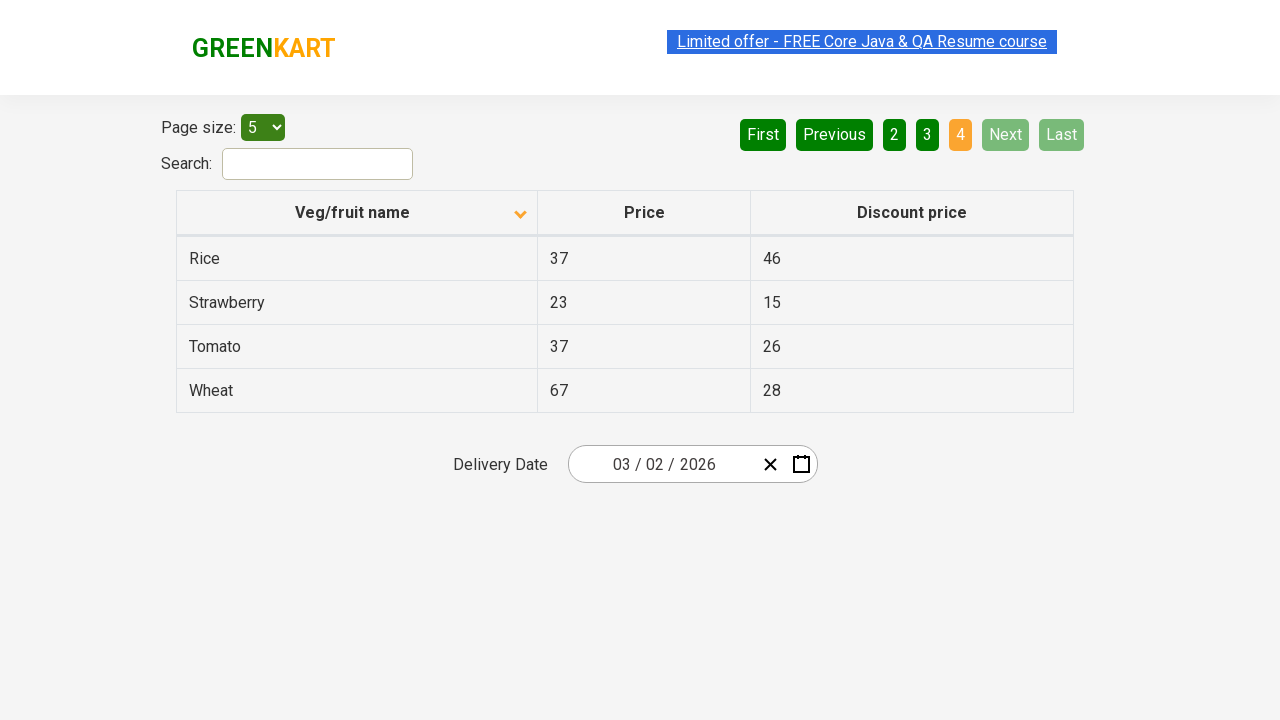

Retrieved 4 rows from current page
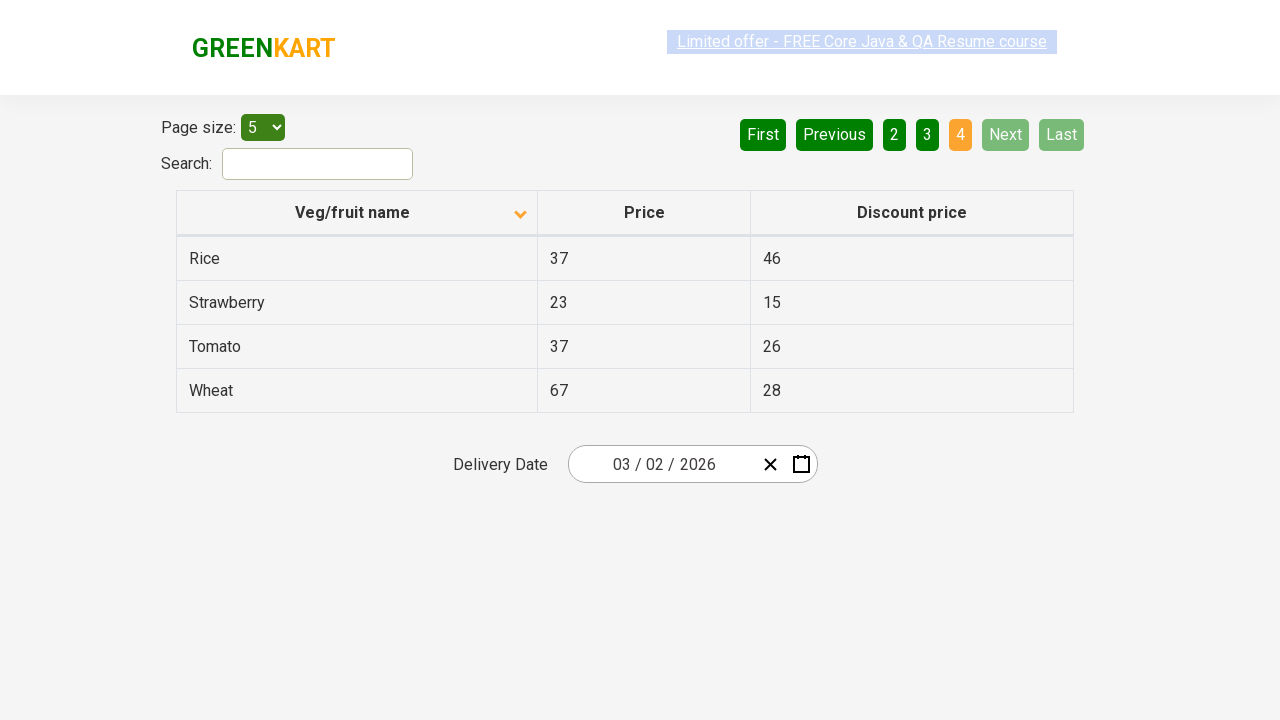

Found 'Rice' in the current page
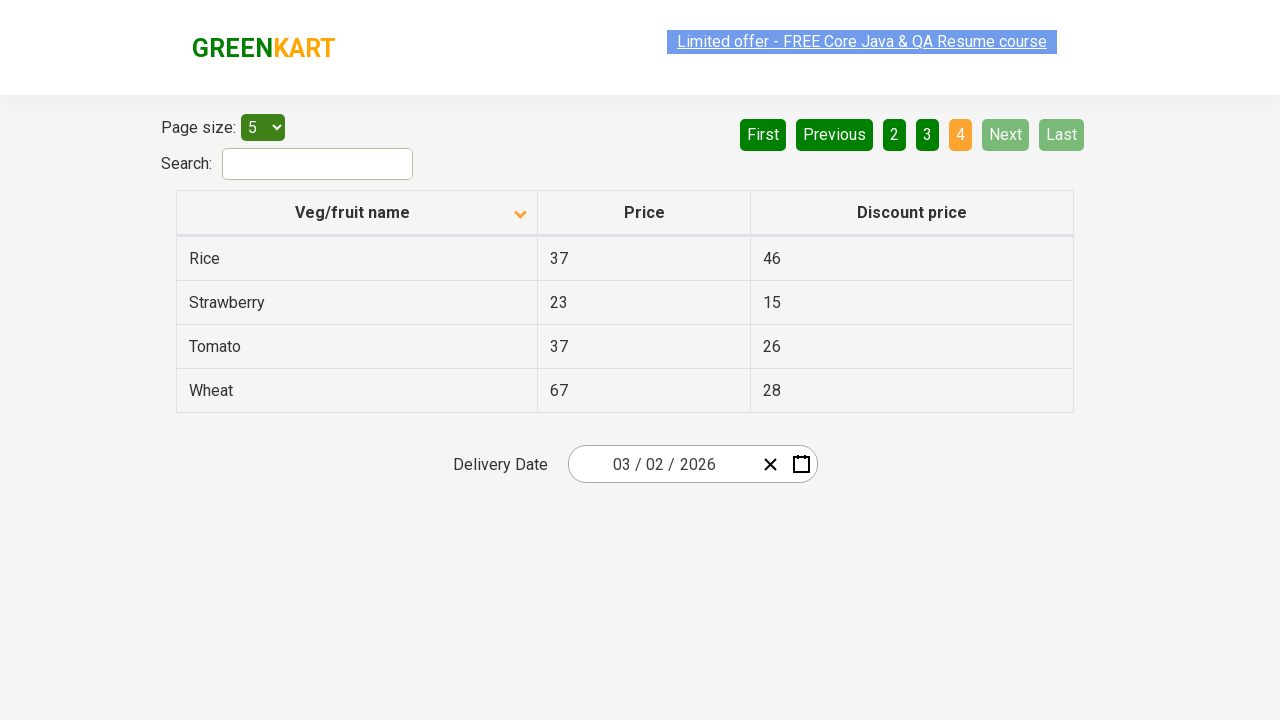

Verified that 'Rice' was found in the pagination
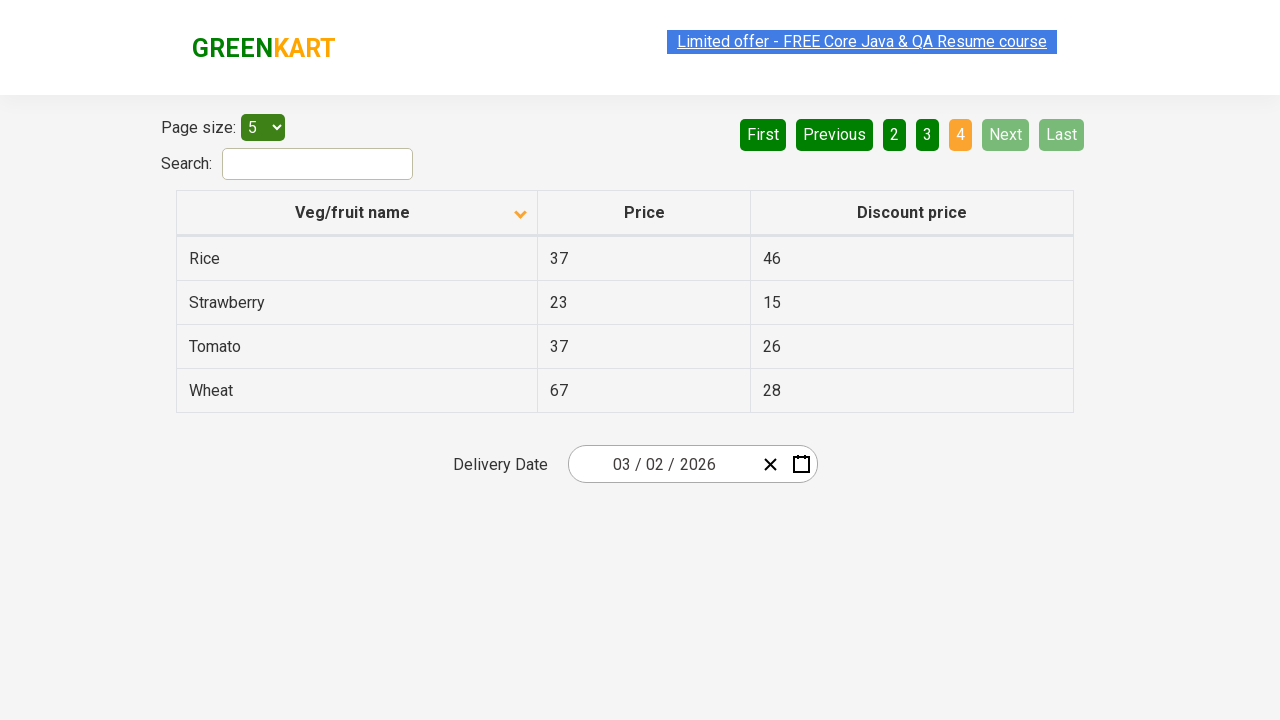

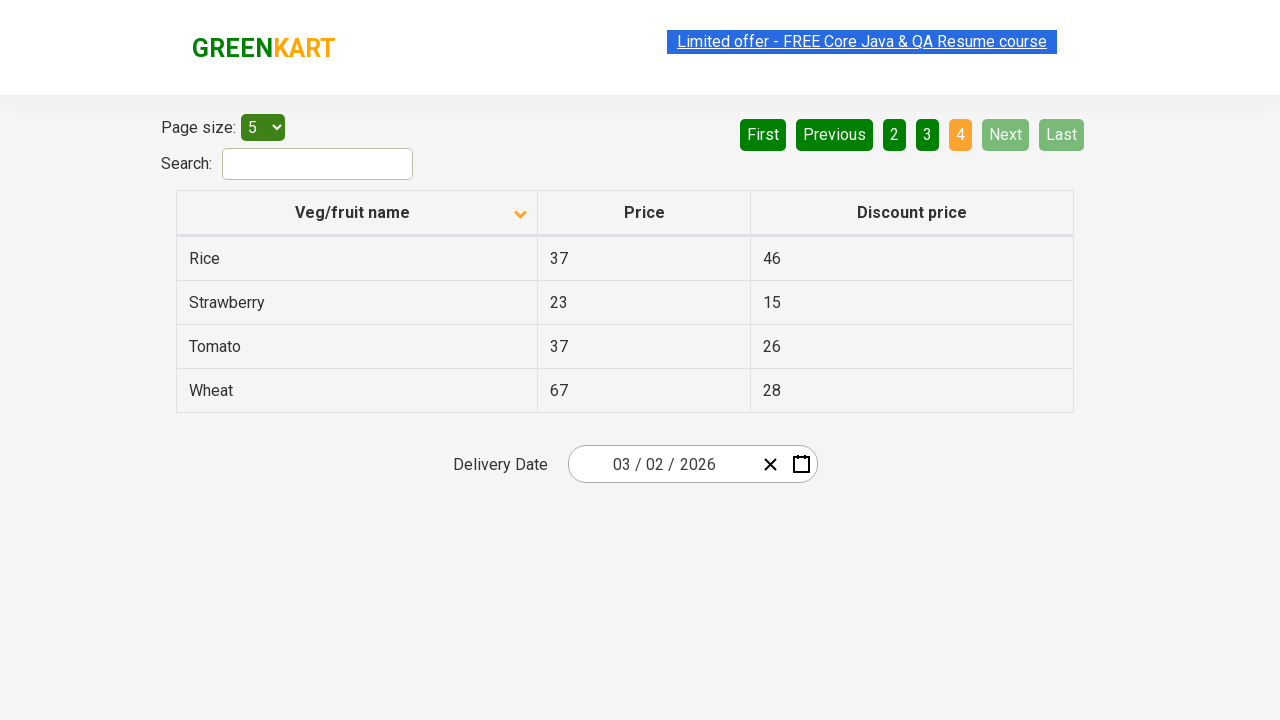